Demonstrates mouse interactions by performing a click and hold action on a submit button, holding for 3 seconds, then releasing the button.

Starting URL: https://www.mycontactform.com

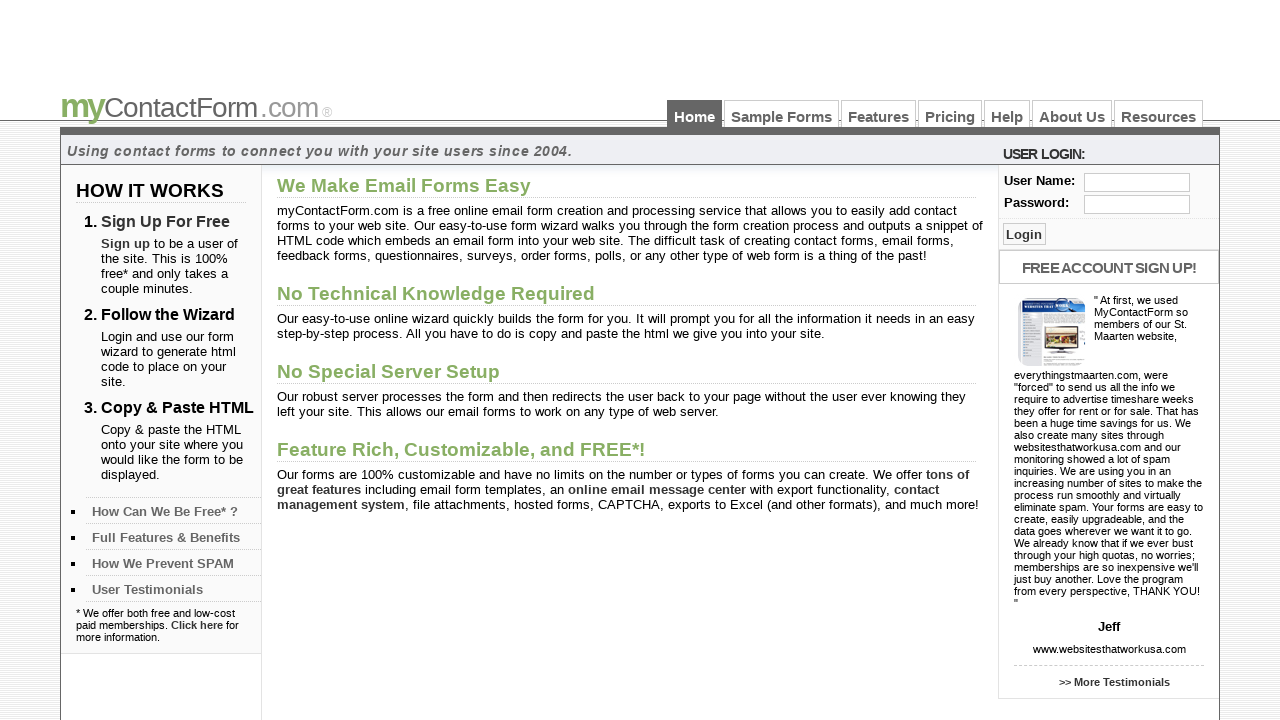

Located submit button with name 'btnSubmit'
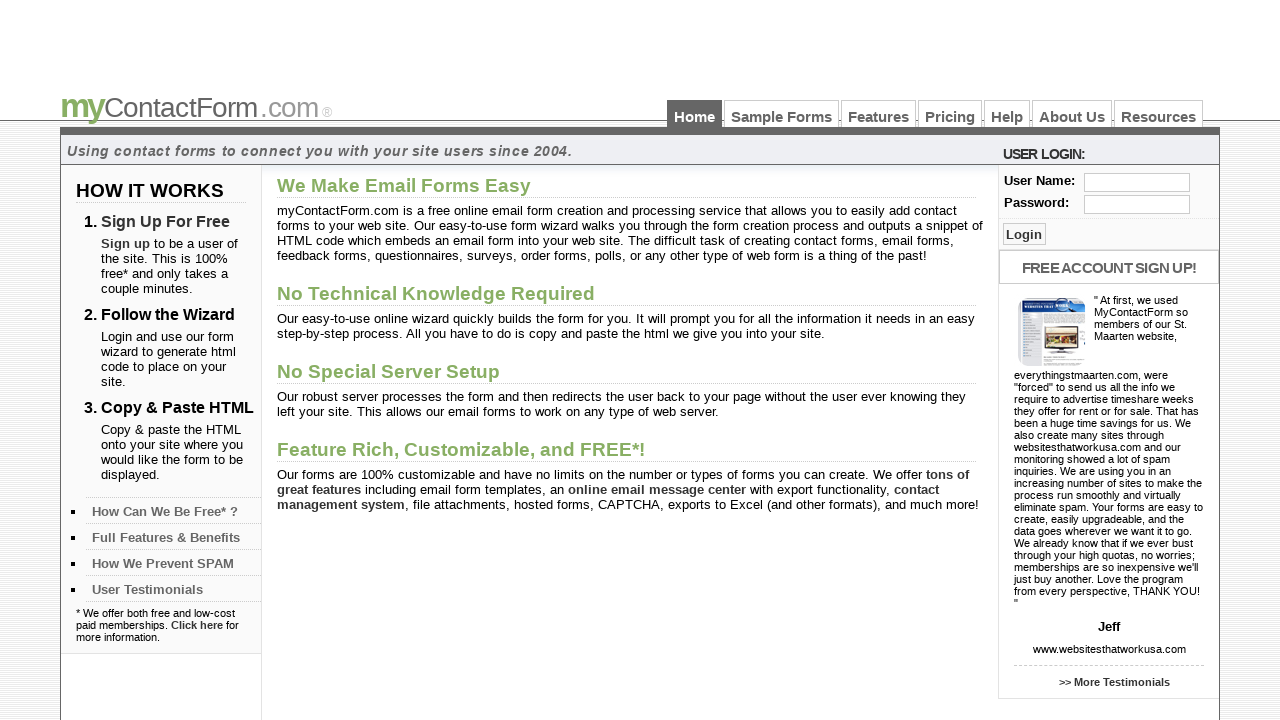

Submit button is now visible
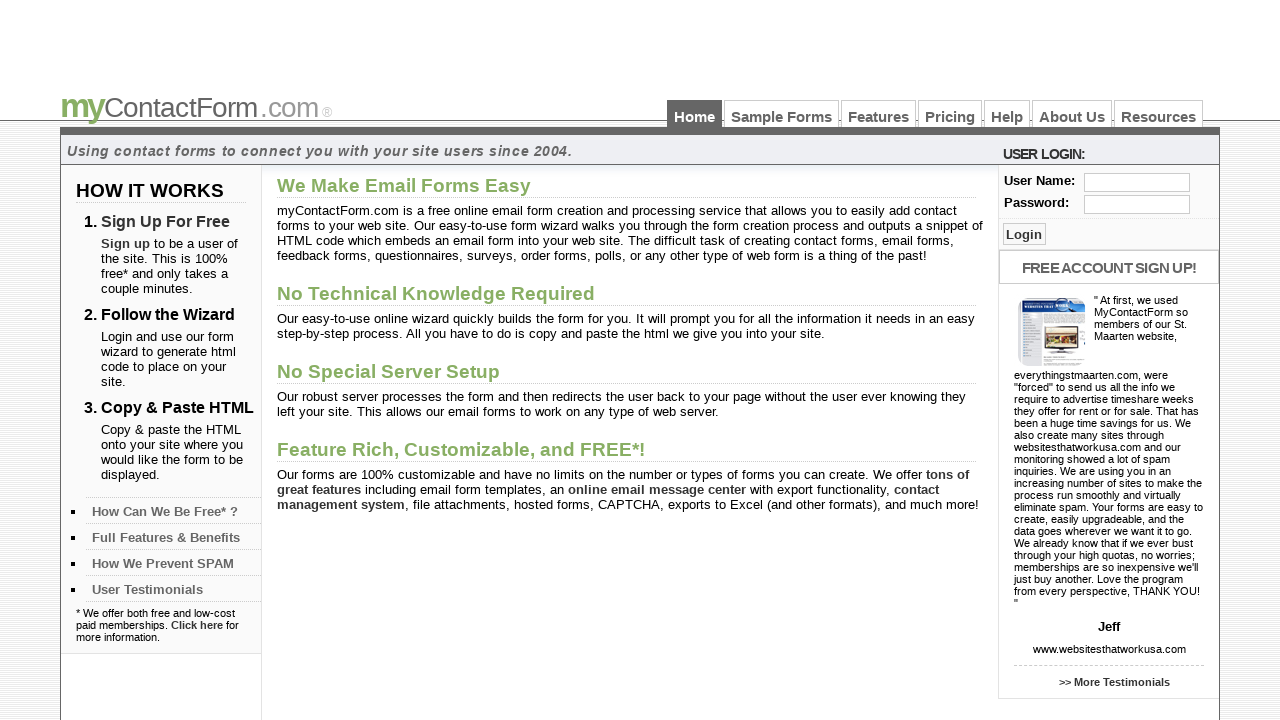

Hovered over submit button at (1024, 234) on [name='btnSubmit']
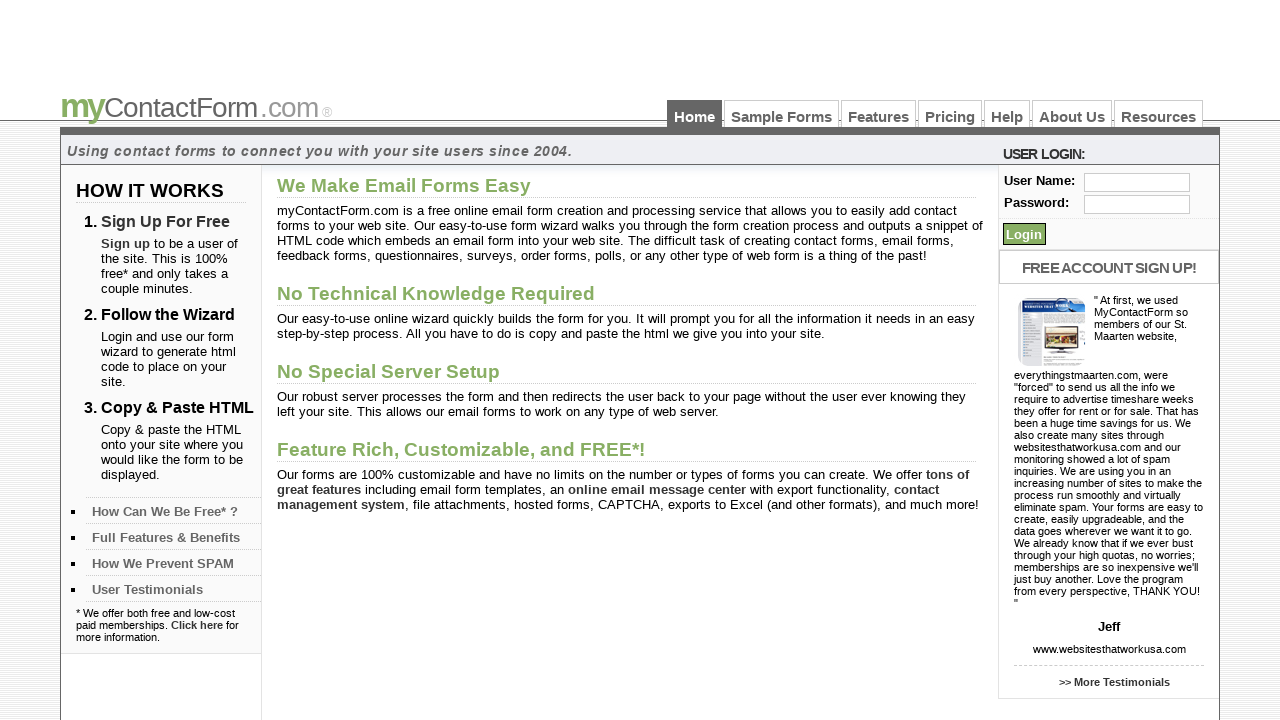

Mouse button pressed down on submit button at (1024, 234)
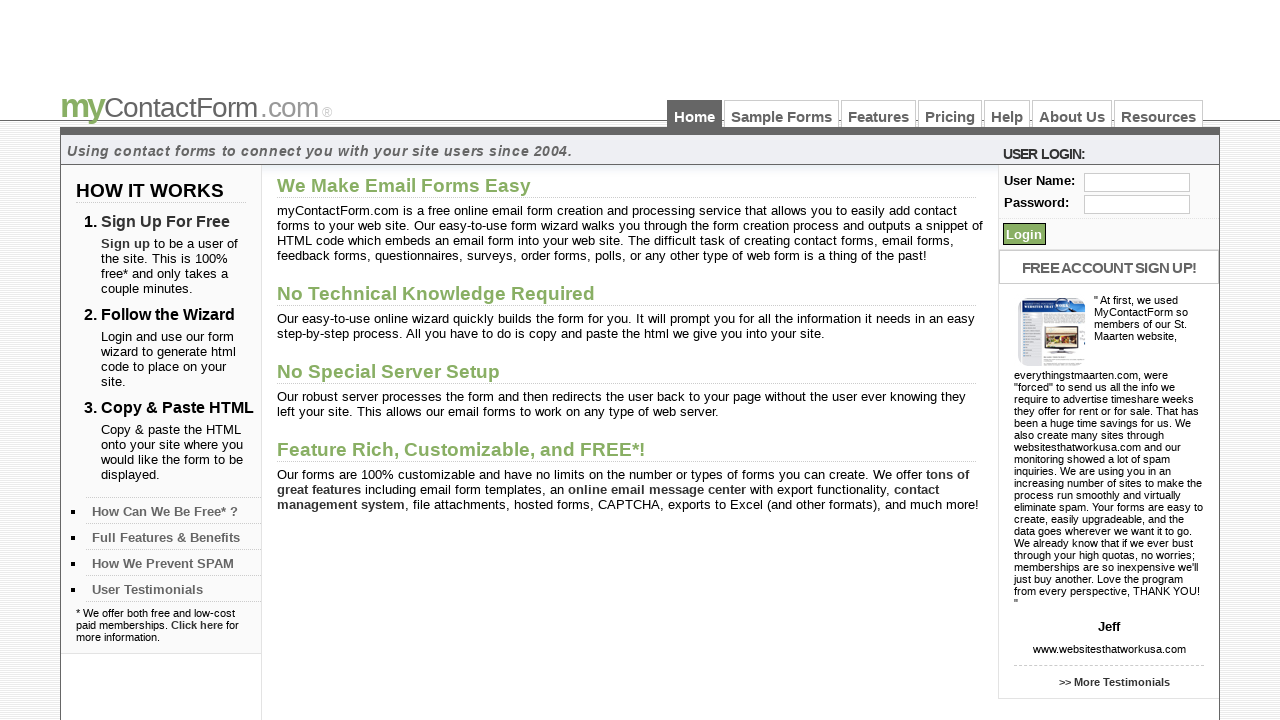

Held mouse button down for 3 seconds
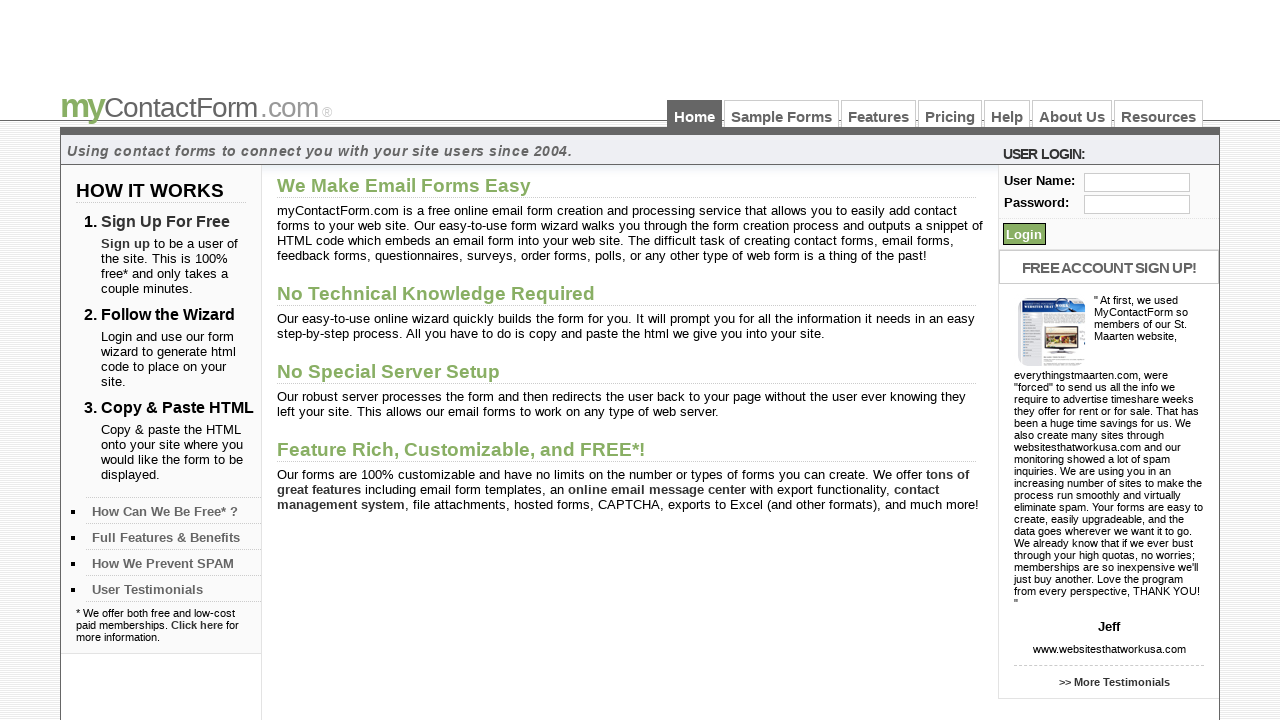

Released mouse button at (1024, 234)
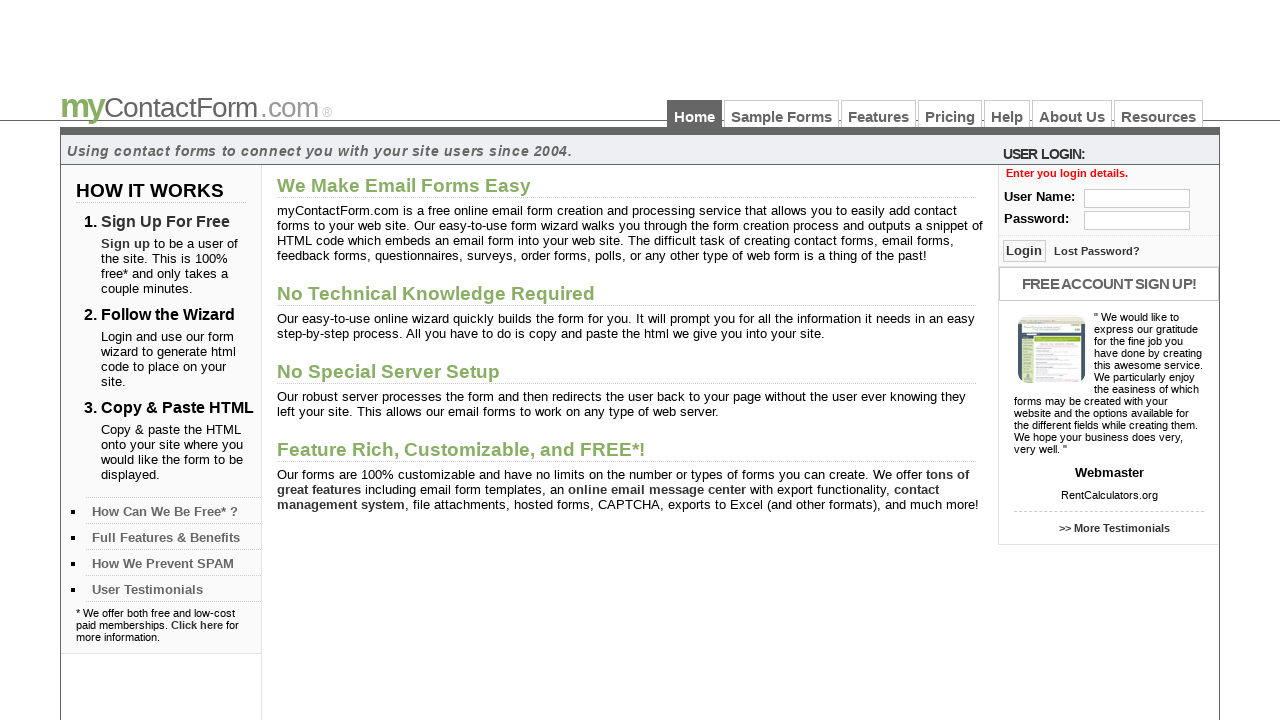

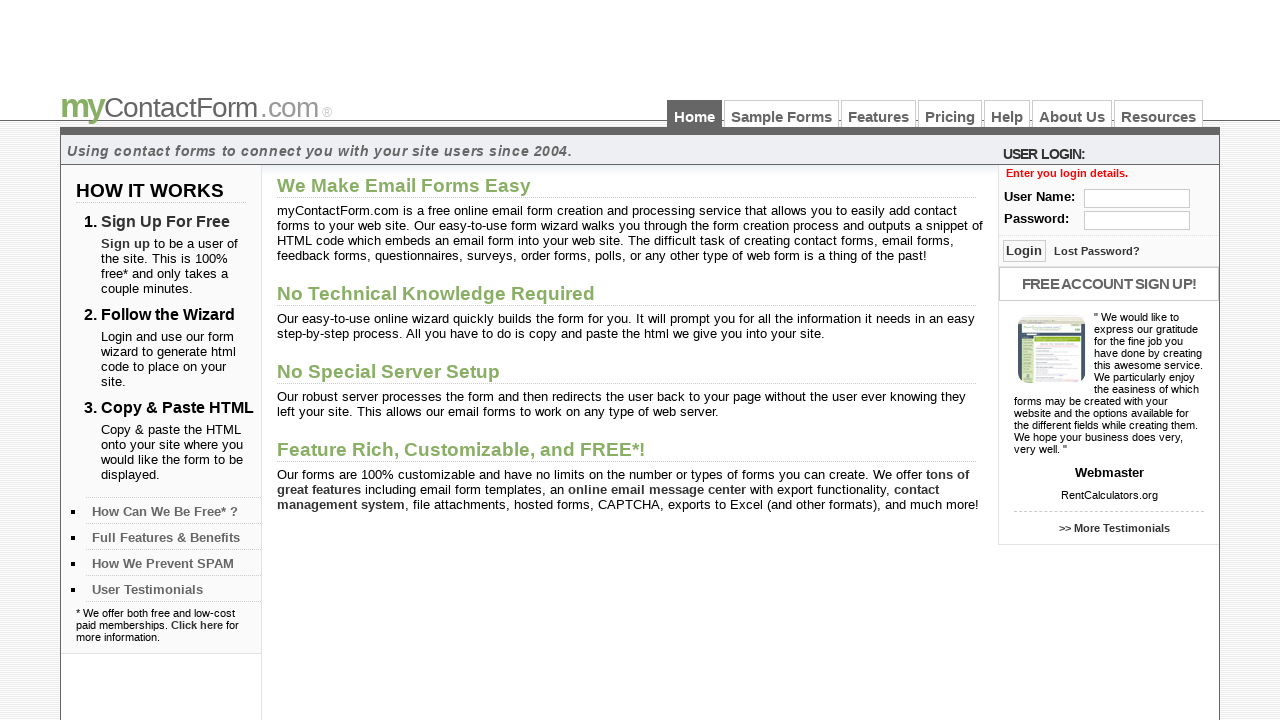